Tests keyboard actions on a practice form by filling first name and last name fields with shift key modifier to produce uppercase text

Starting URL: https://awesomeqa.com/practice.html

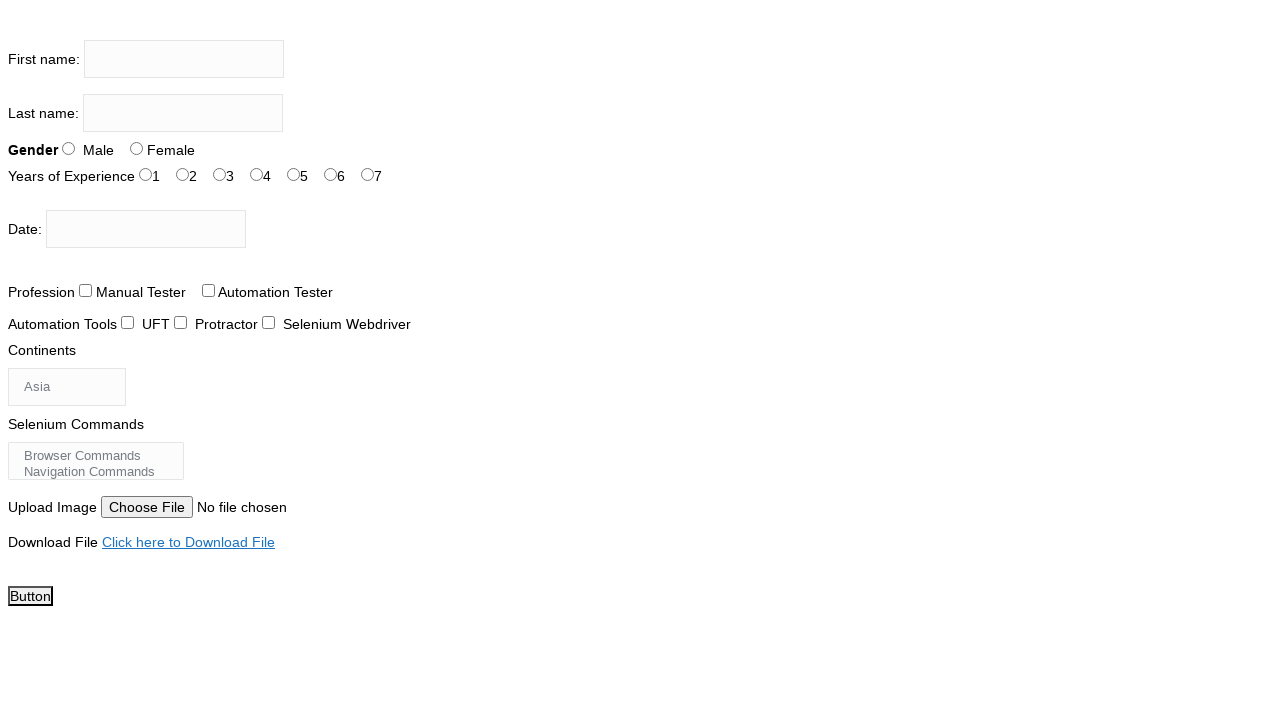

Clicked on first name input field at (184, 59) on input[name='firstname']
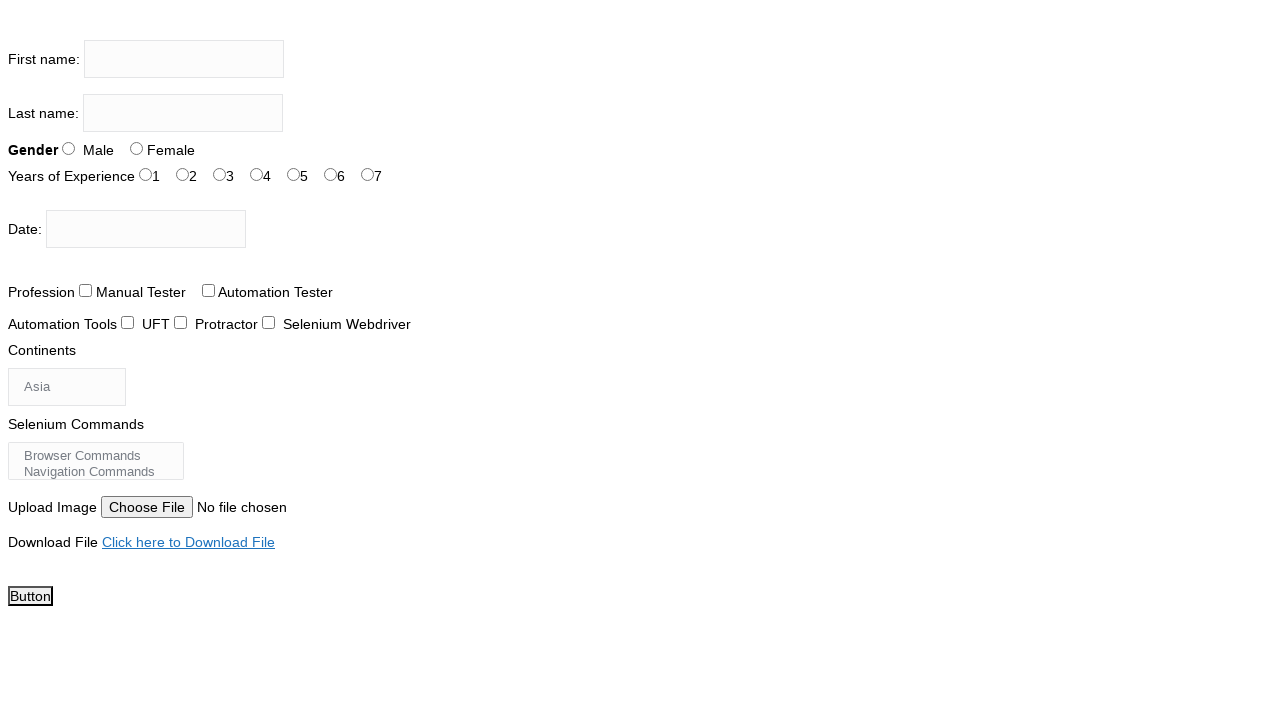

Pressed Shift key down
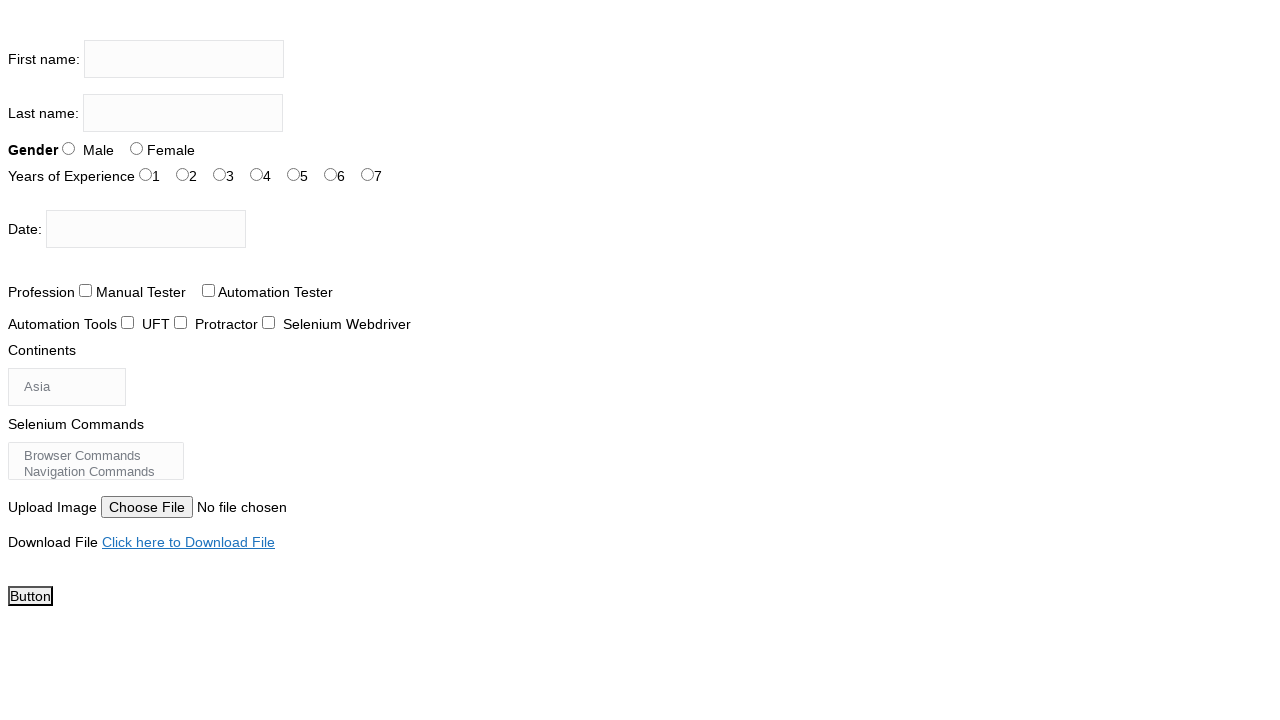

Typed 'muppana' with Shift key held down to produce uppercase text
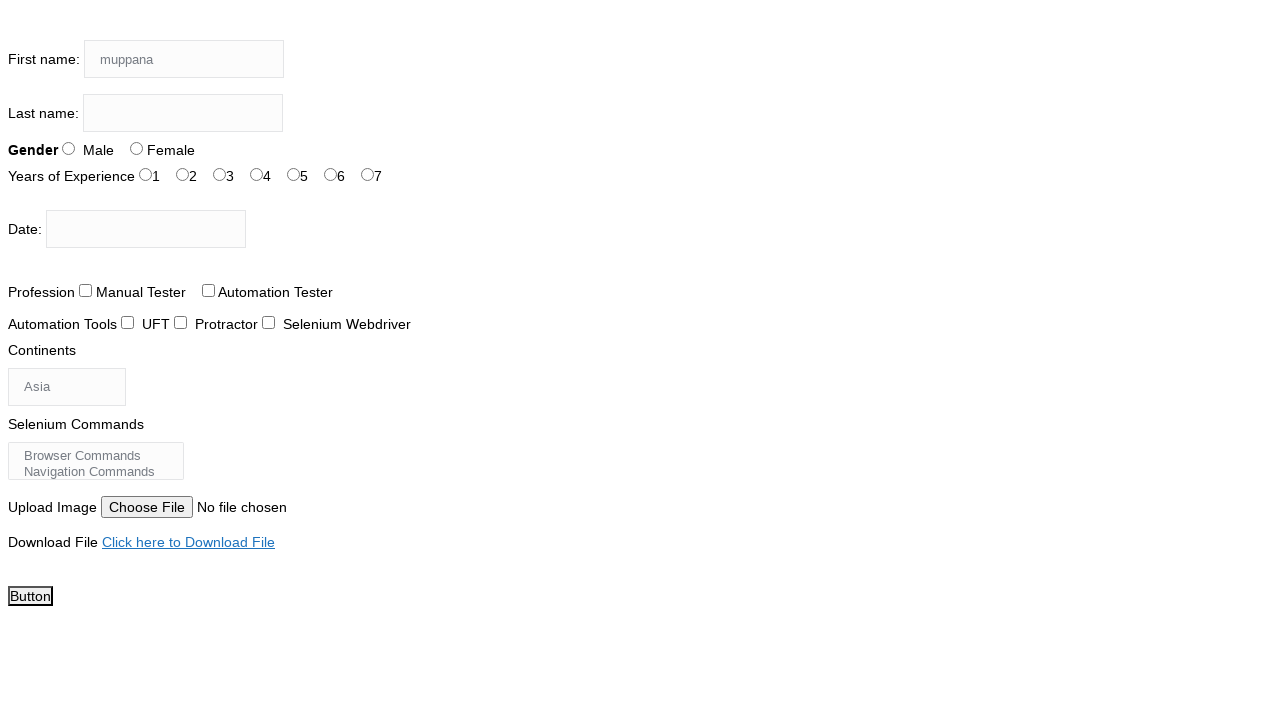

Released Shift key
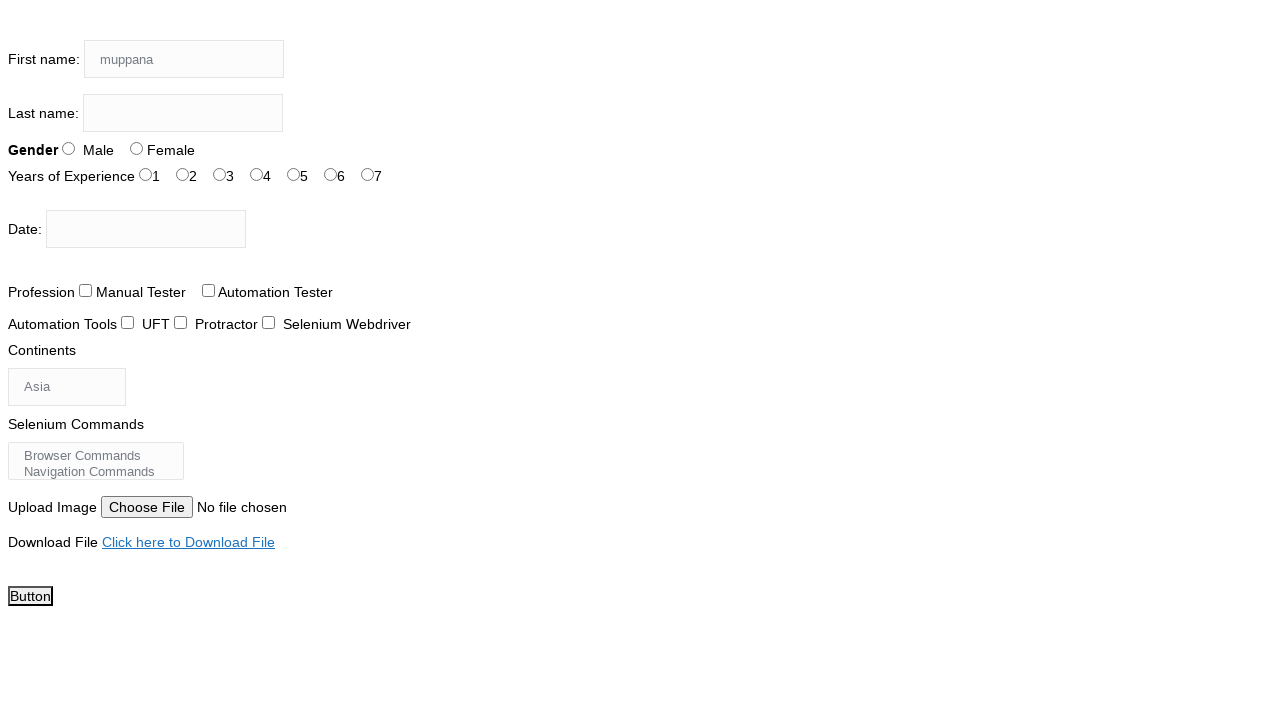

Clicked on last name input field at (183, 113) on input[name='lastname']
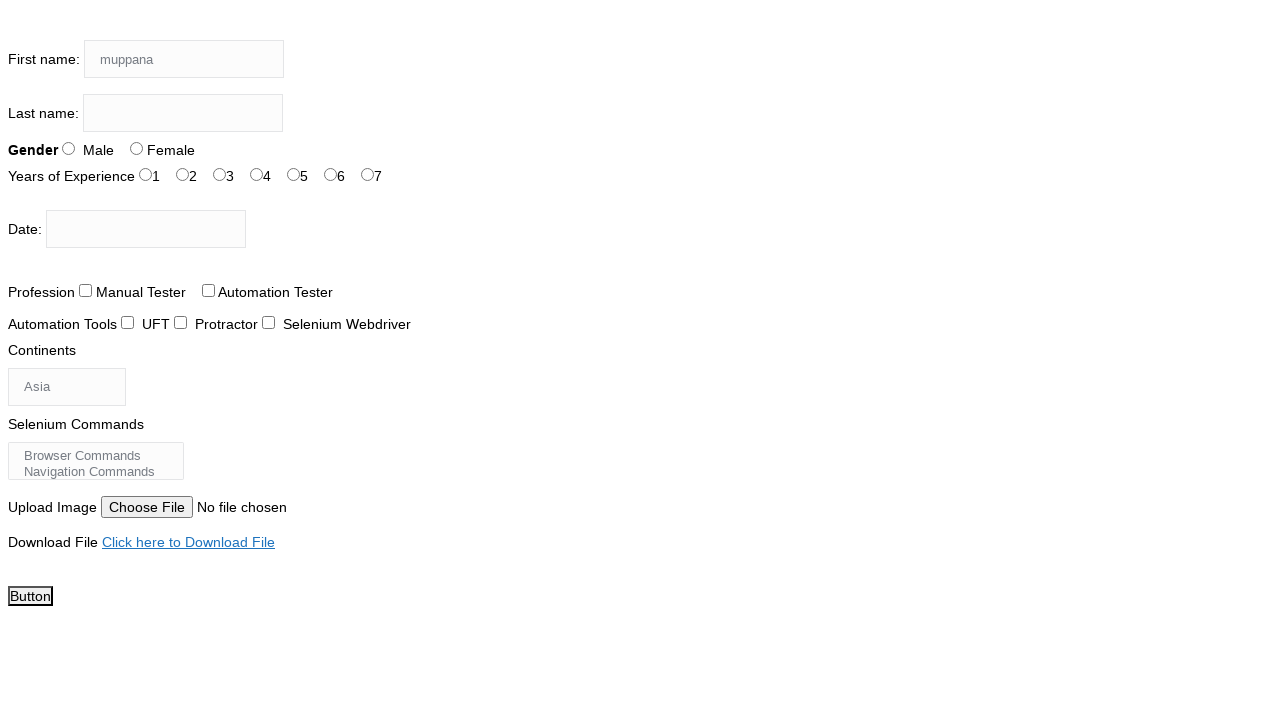

Pressed Shift key down
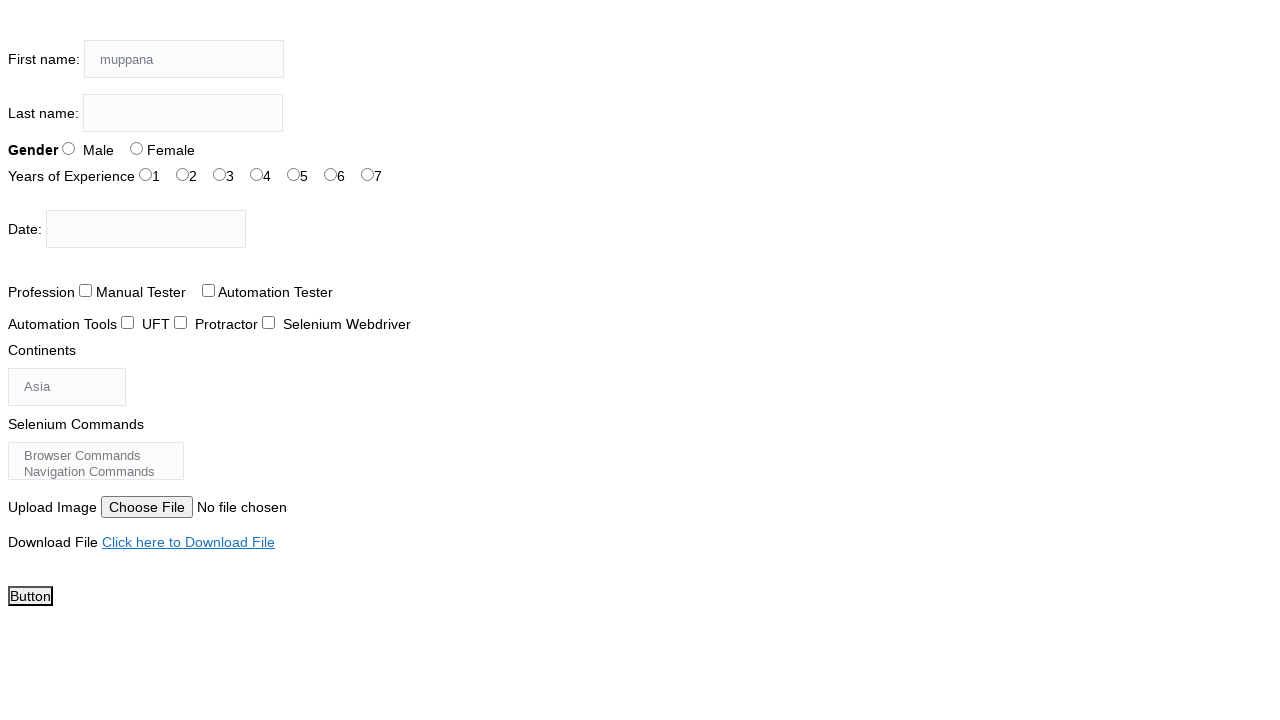

Typed 'chiranjeevi' with Shift key held down to produce uppercase text
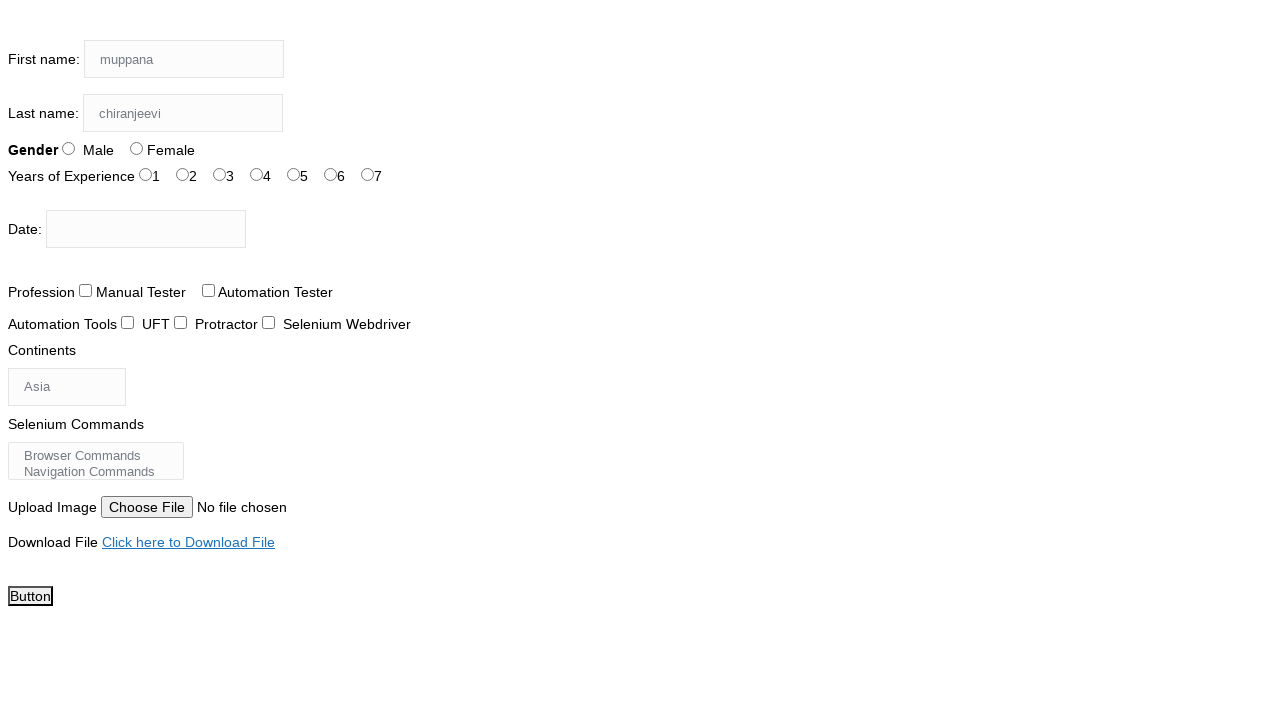

Released Shift key
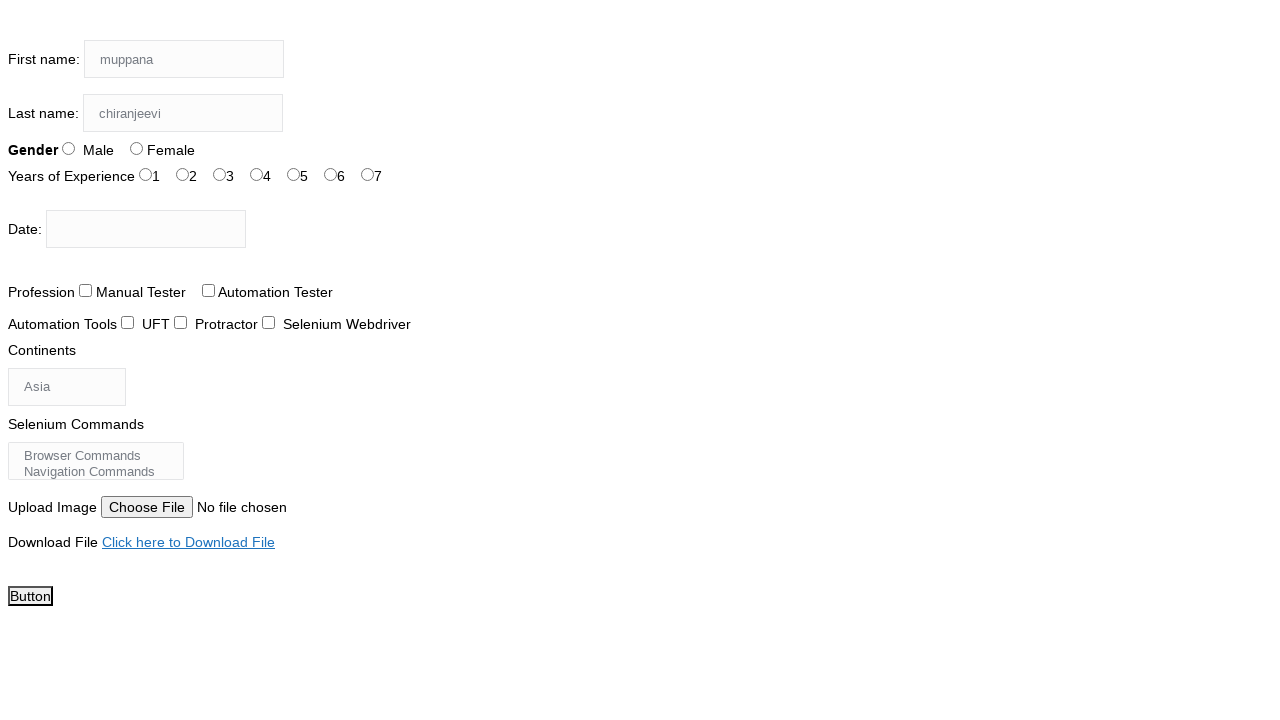

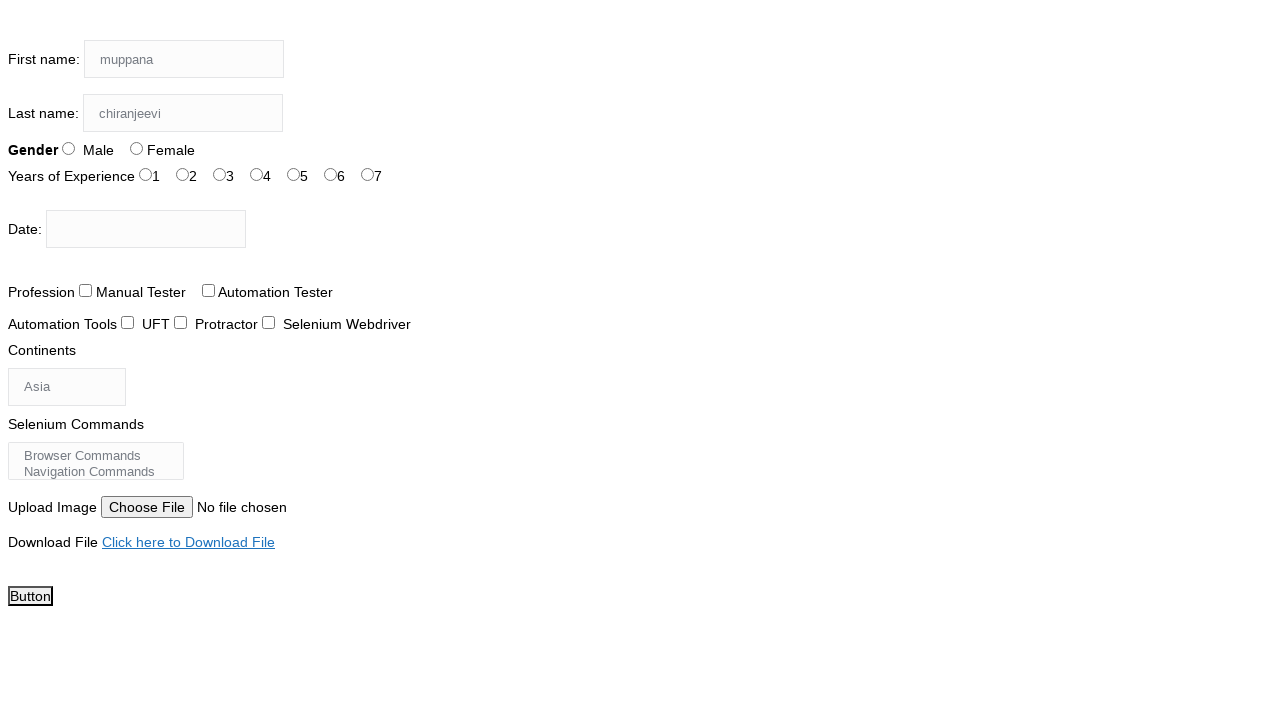